Basic Selenium test that navigates to JD.com homepage and waits for 10 seconds to verify the browser automation setup is working correctly

Starting URL: http://www.jd.com

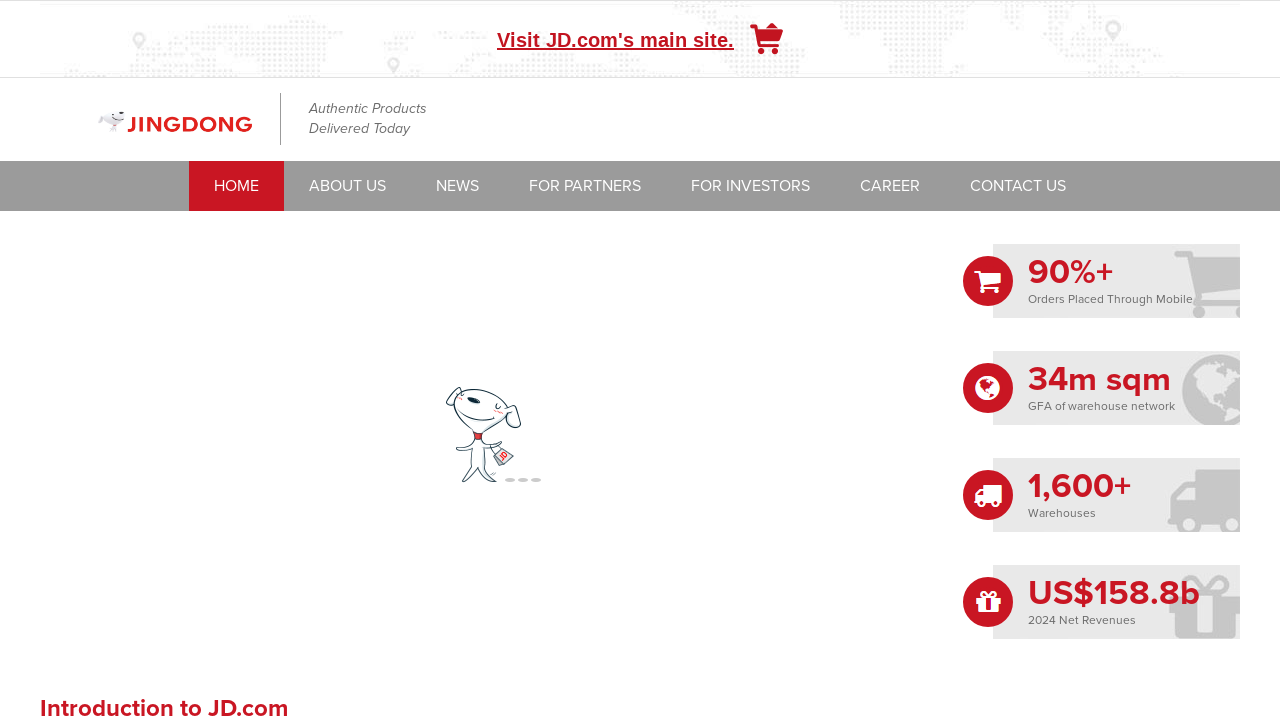

Waited for page to reach networkidle state on JD.com homepage
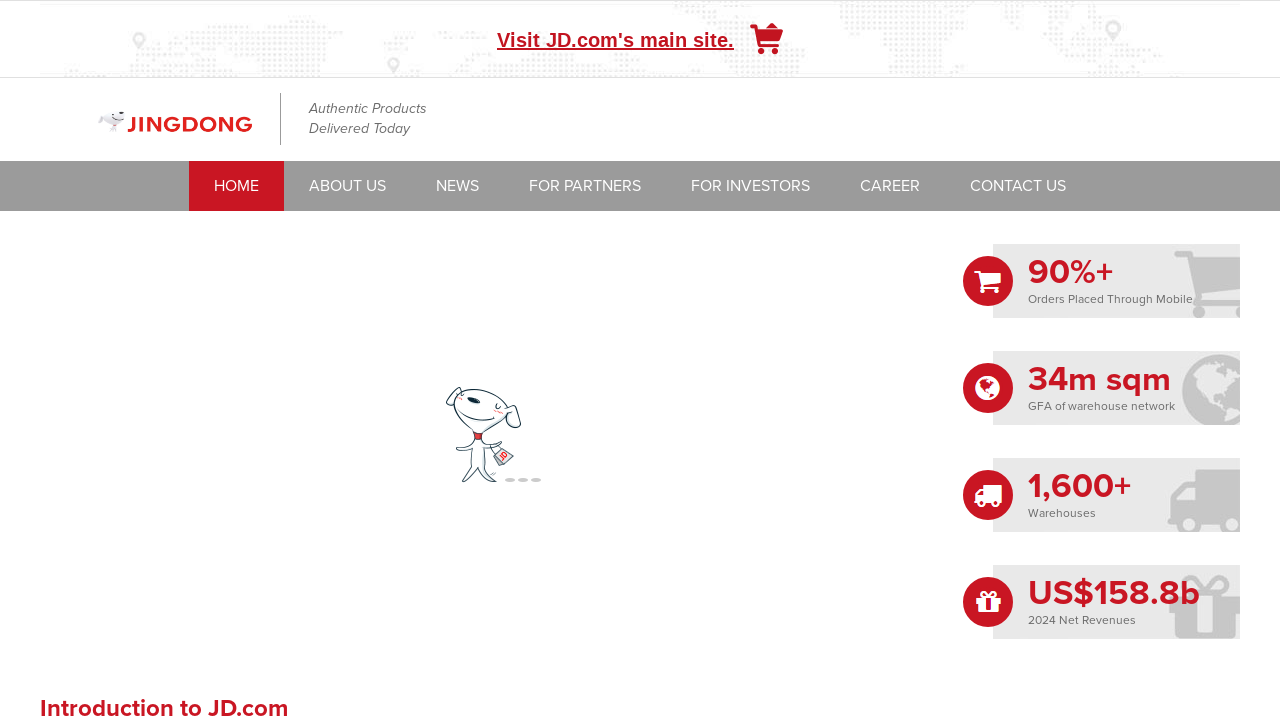

Verified body element is present on the page
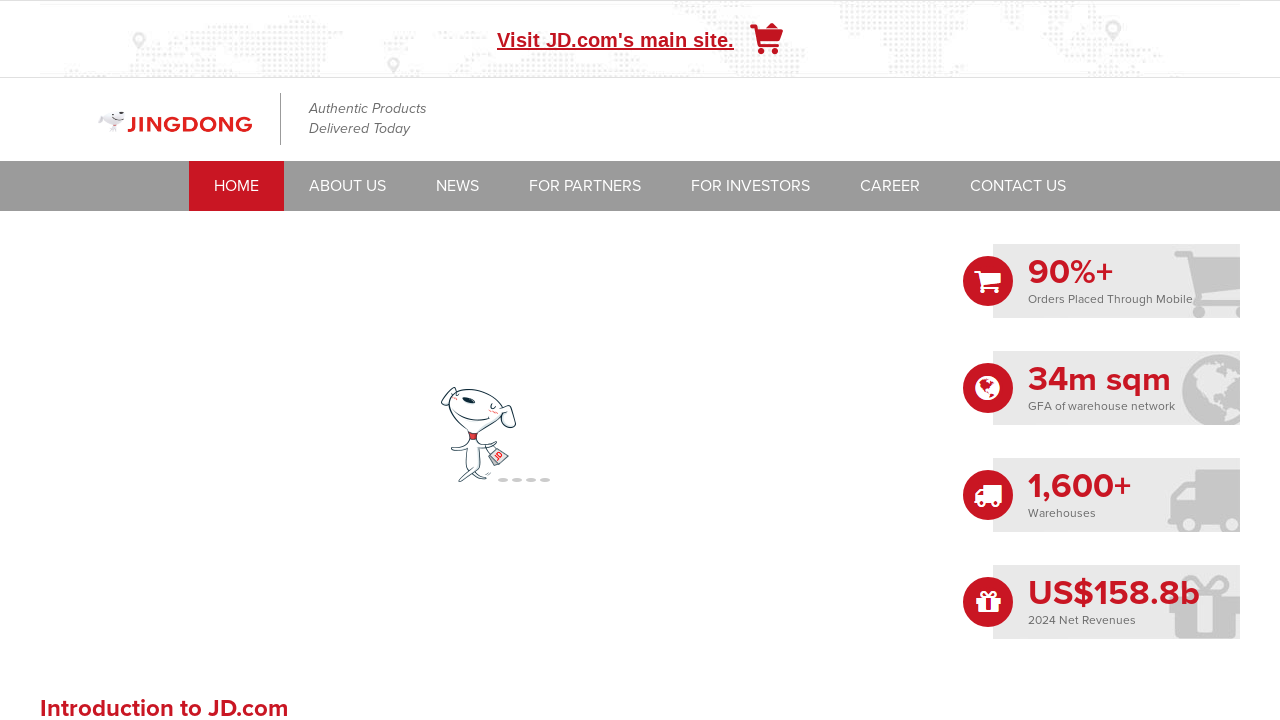

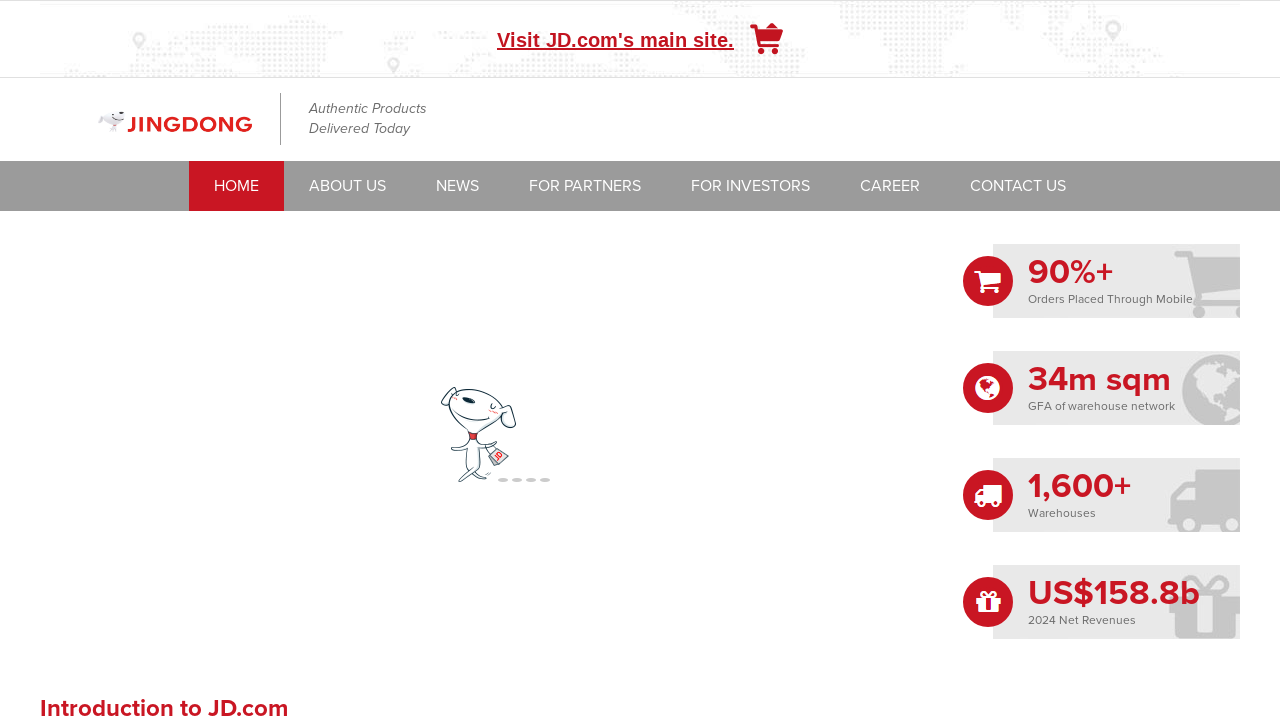